Tests adding specific vegetables to a shopping cart by iterating through product listings, matching product names against a predefined list, and clicking "Add to cart" for matching items.

Starting URL: https://rahulshettyacademy.com/seleniumPractise/

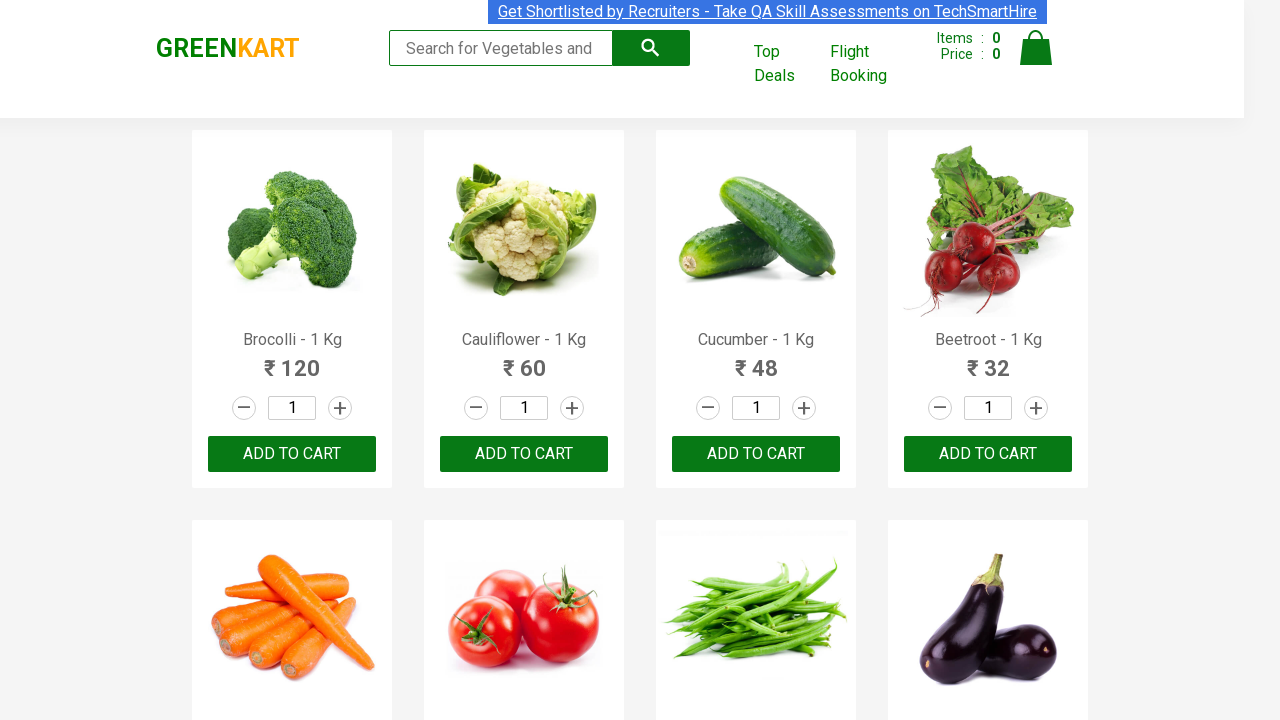

Waited for product listings to load
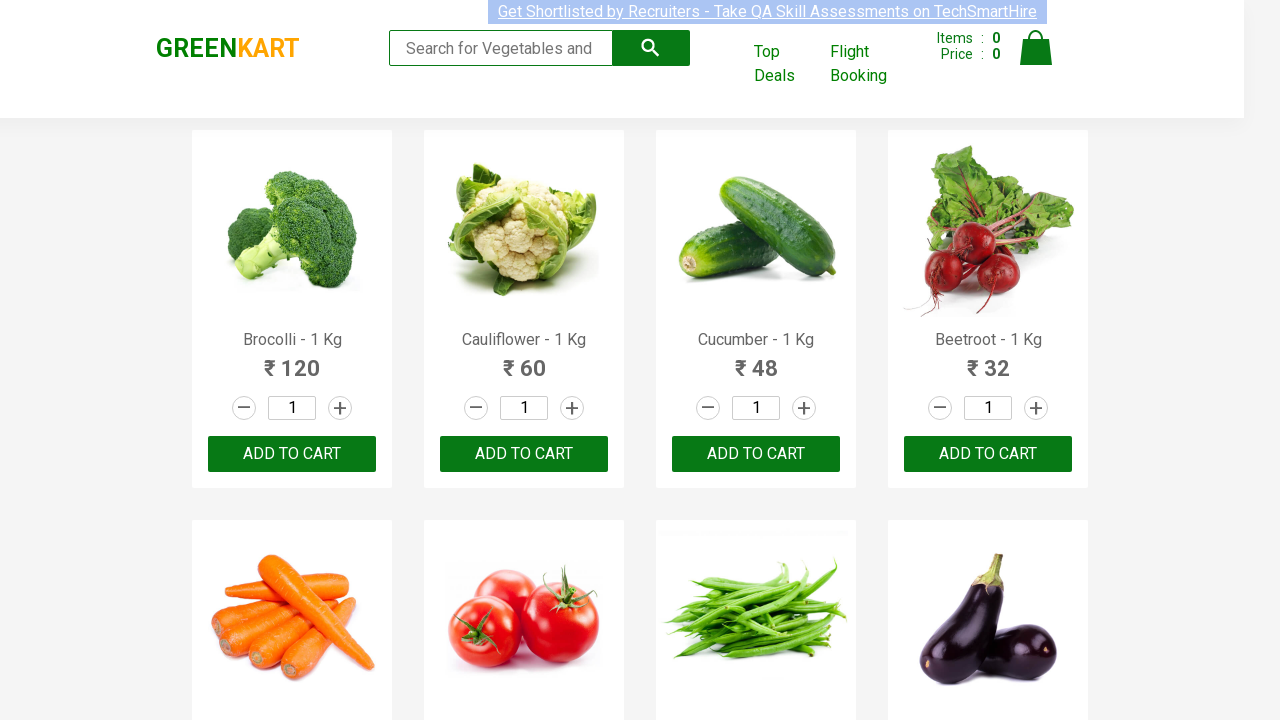

Retrieved all product name elements
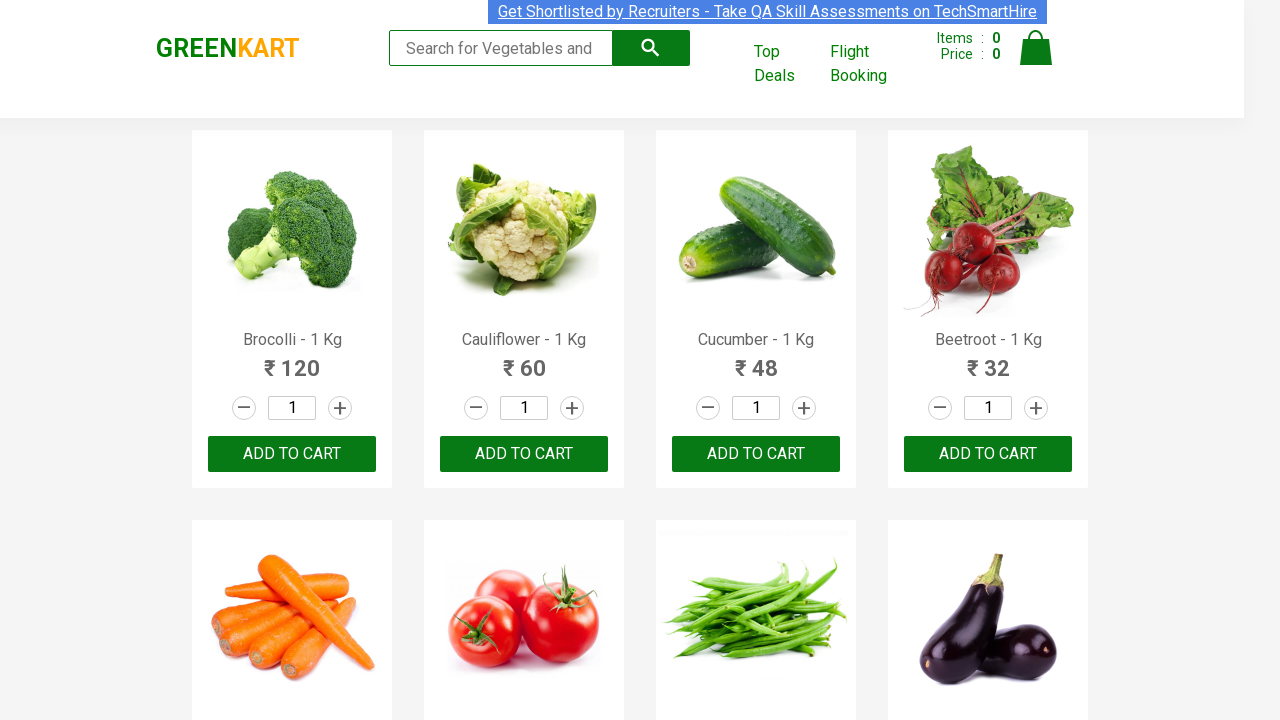

Retrieved product text: 'Brocolli - 1 Kg'
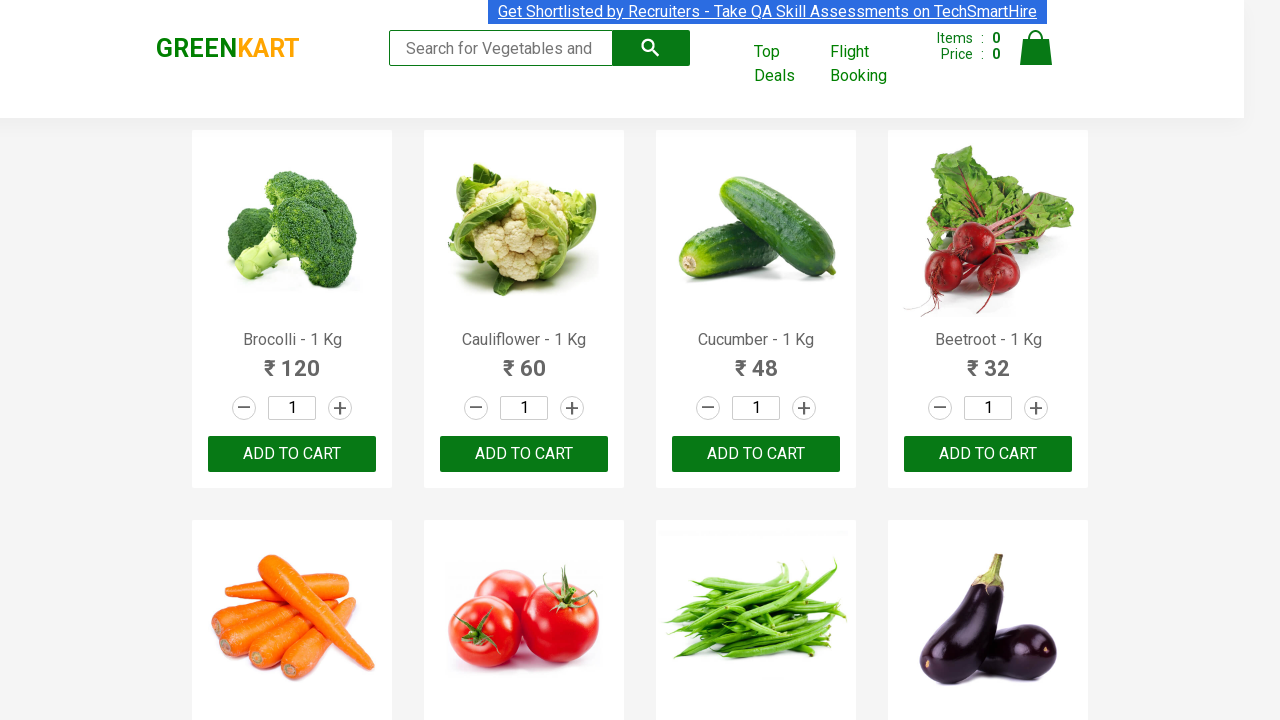

Added 'Brocolli' to cart at (292, 454) on xpath=//div[@class='product-action']/button >> nth=0
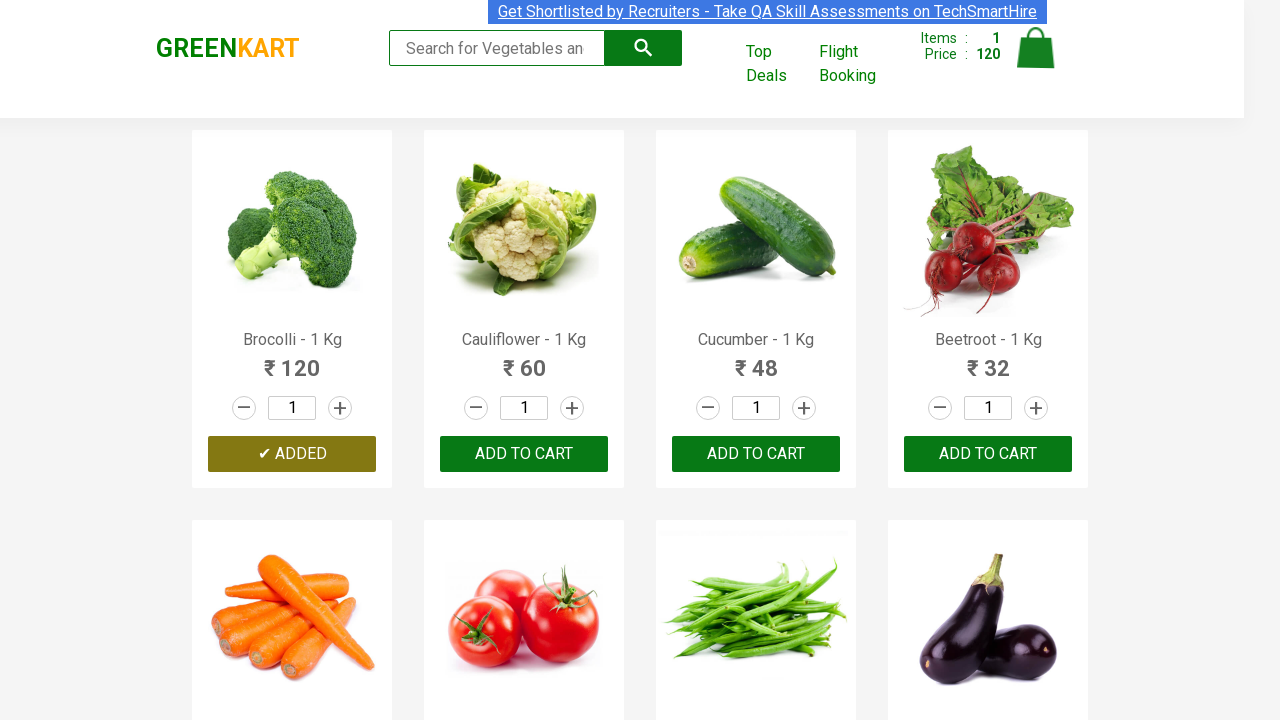

Retrieved product text: 'Cauliflower - 1 Kg'
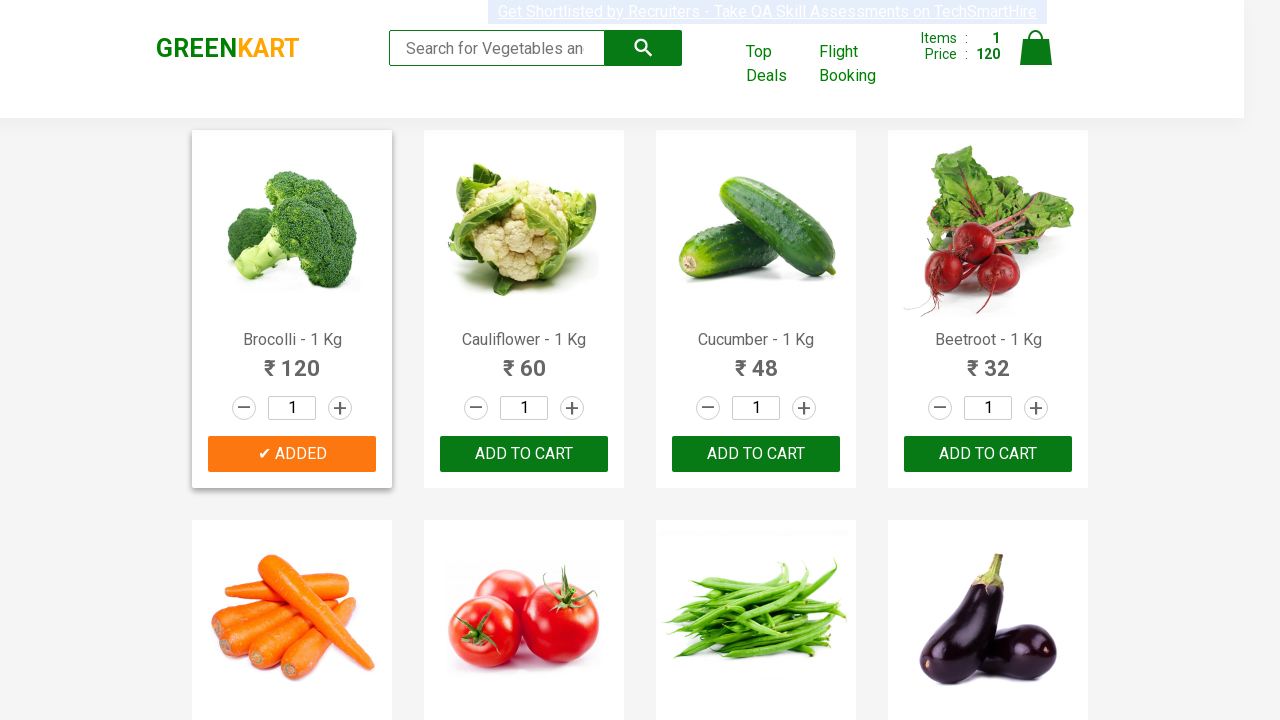

Retrieved product text: 'Cucumber - 1 Kg'
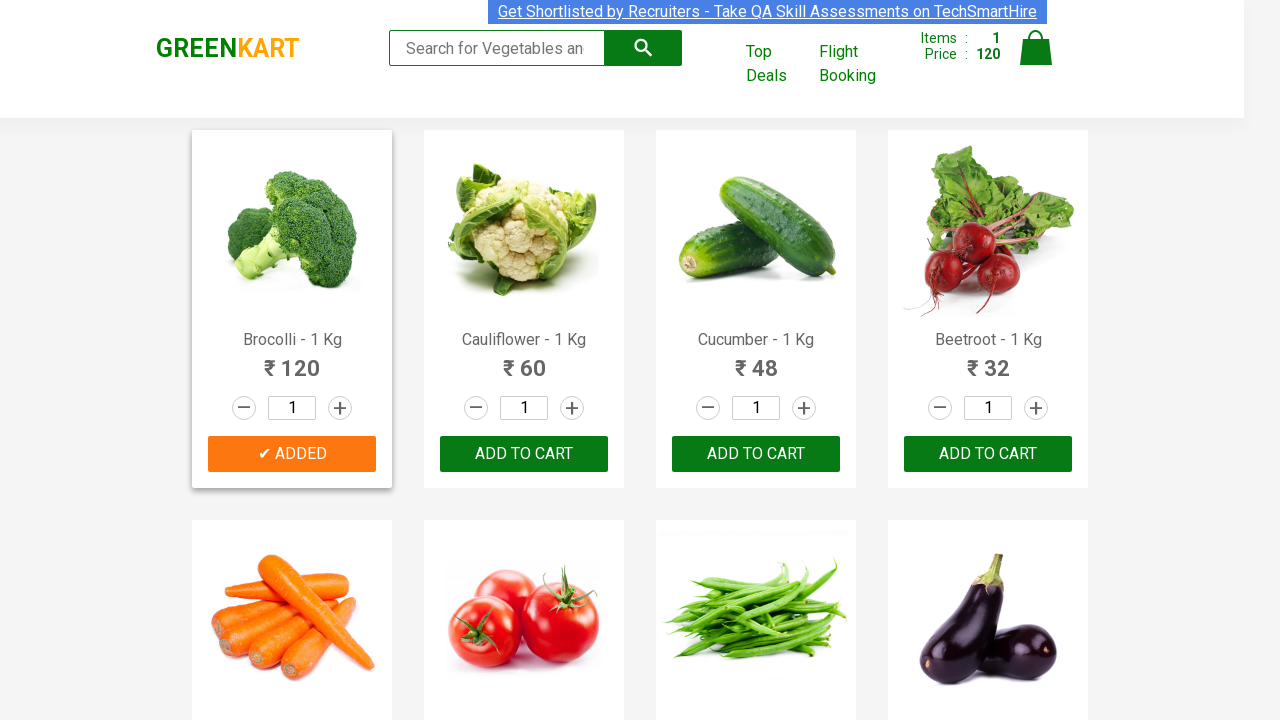

Added 'Cucumber' to cart at (756, 454) on xpath=//div[@class='product-action']/button >> nth=2
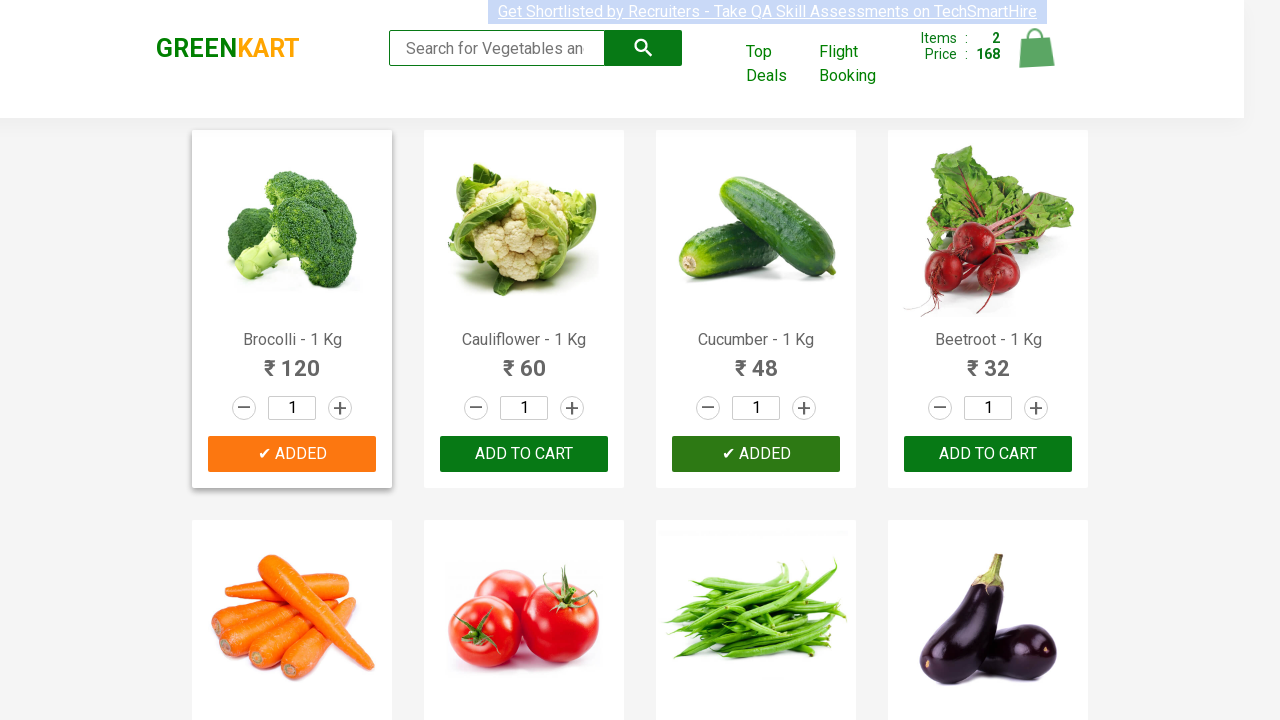

Retrieved product text: 'Beetroot - 1 Kg'
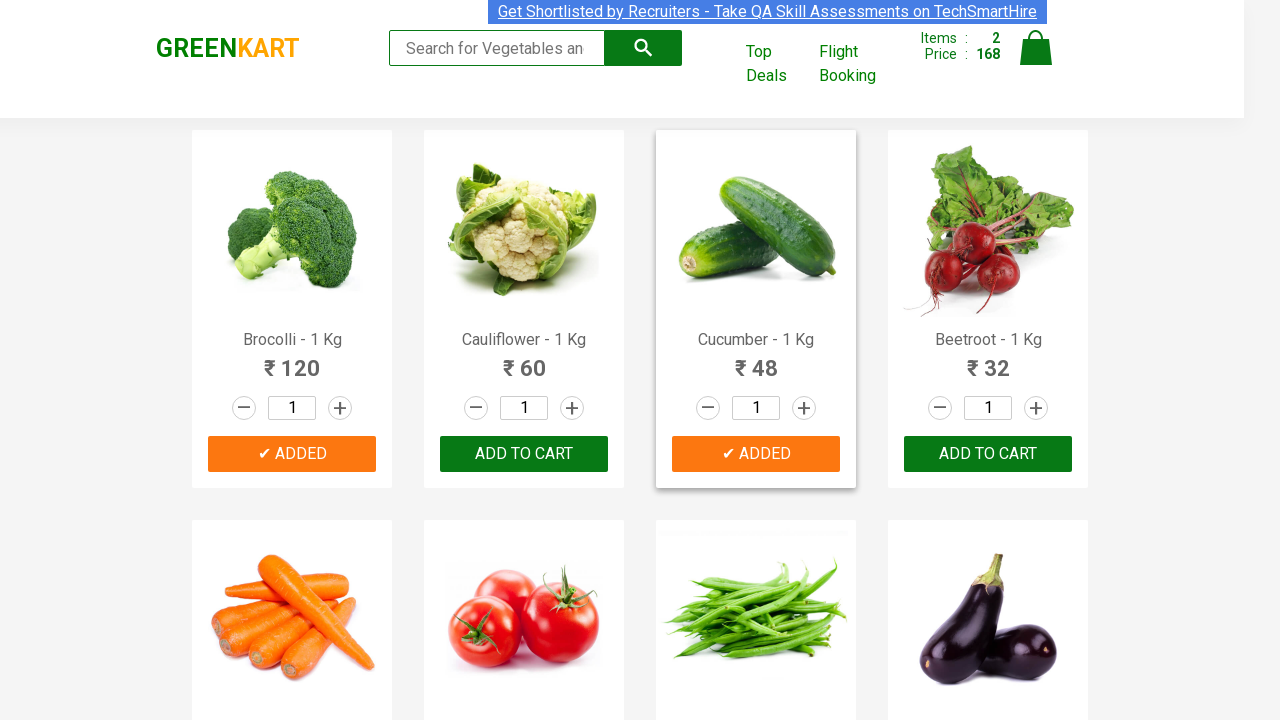

Added 'Beetroot' to cart at (988, 454) on xpath=//div[@class='product-action']/button >> nth=3
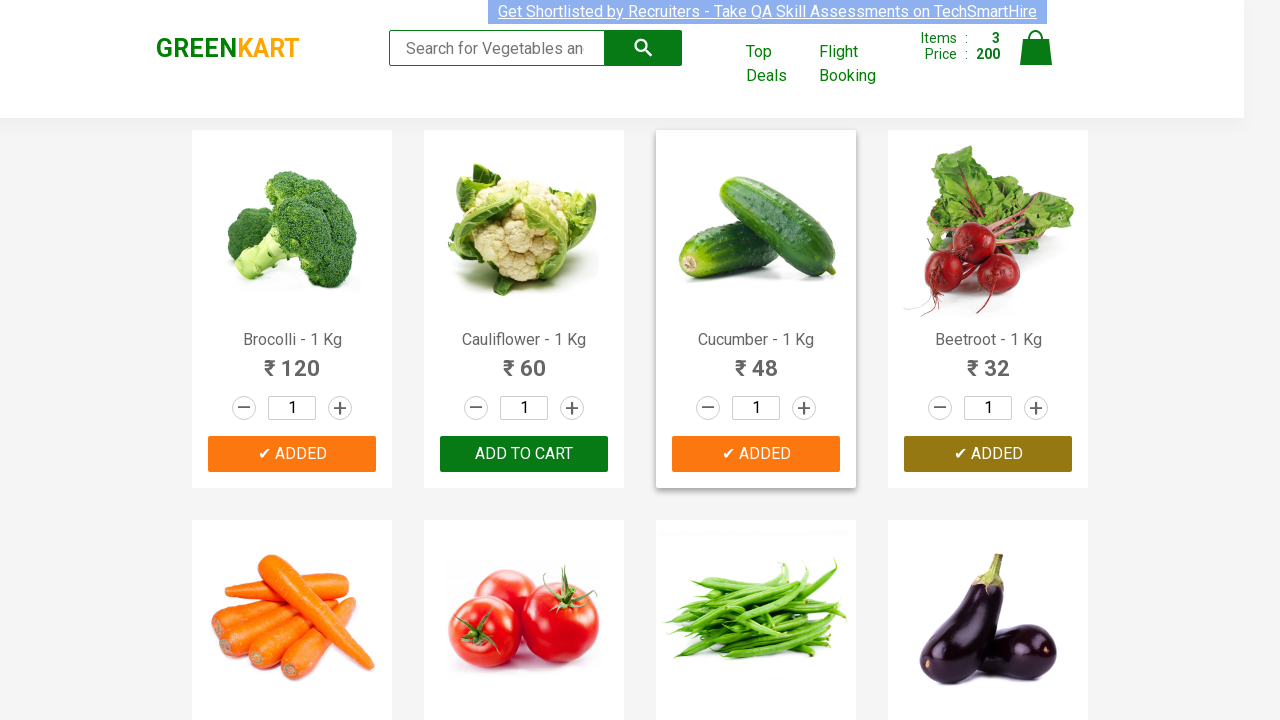

Retrieved product text: 'Carrot - 1 Kg'
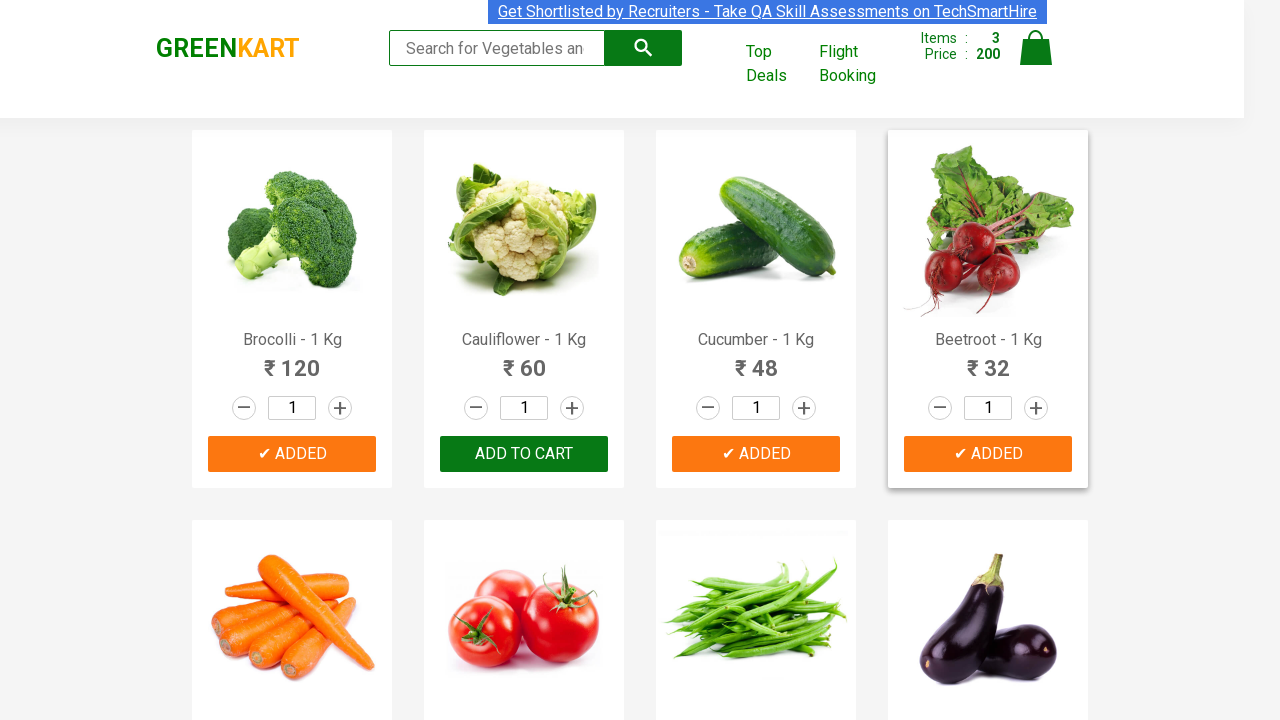

Added 'Carrot' to cart at (292, 360) on xpath=//div[@class='product-action']/button >> nth=4
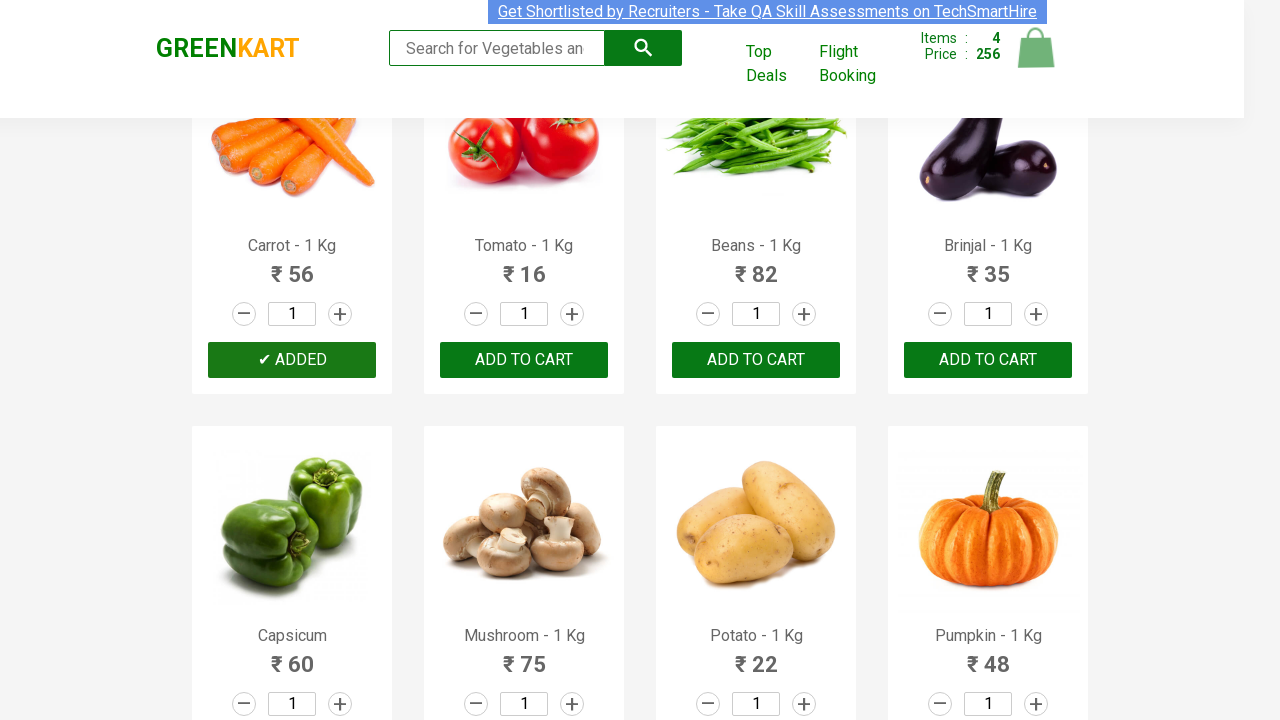

Retrieved product text: 'Tomato - 1 Kg'
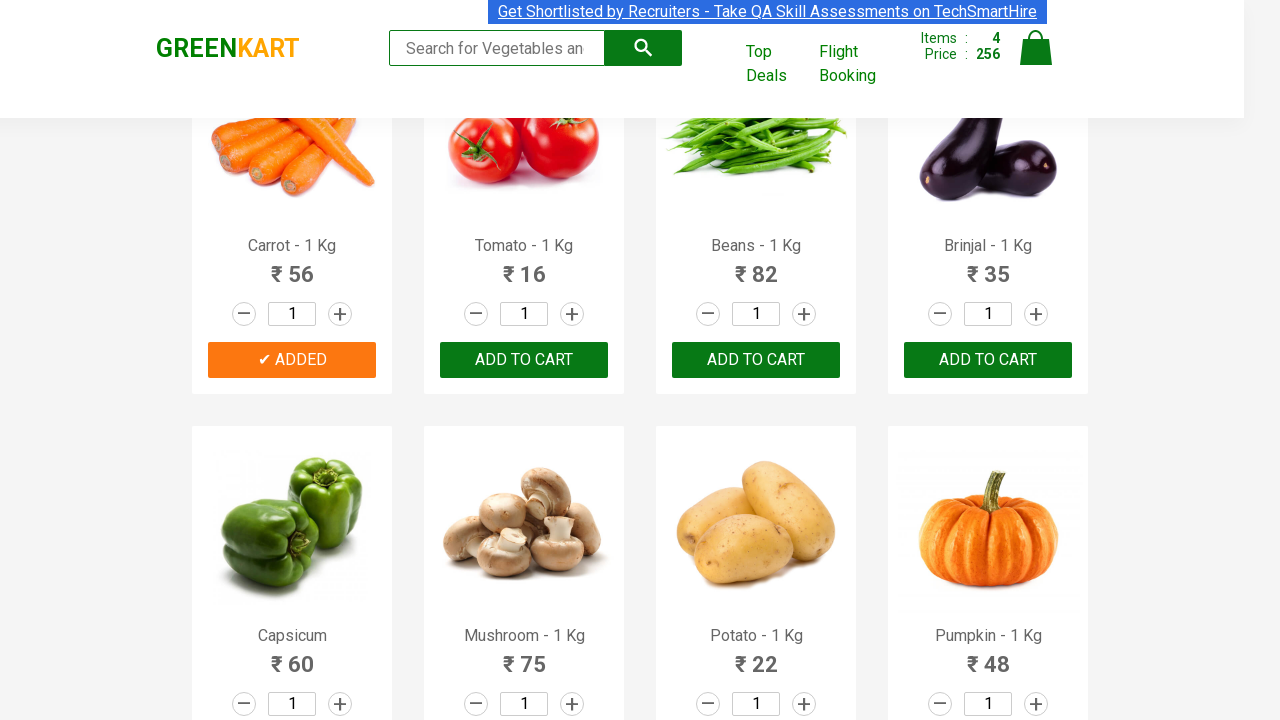

Added 'Tomato' to cart at (524, 360) on xpath=//div[@class='product-action']/button >> nth=5
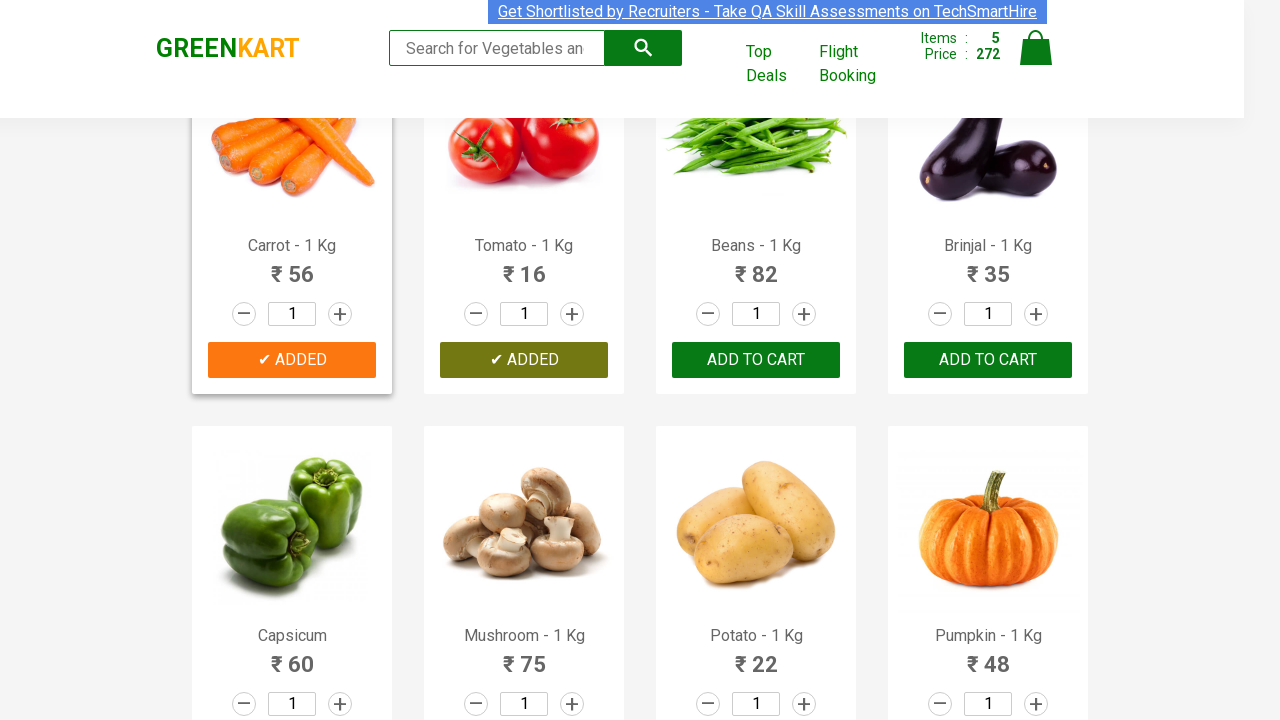

Waited for cart to update after adding items
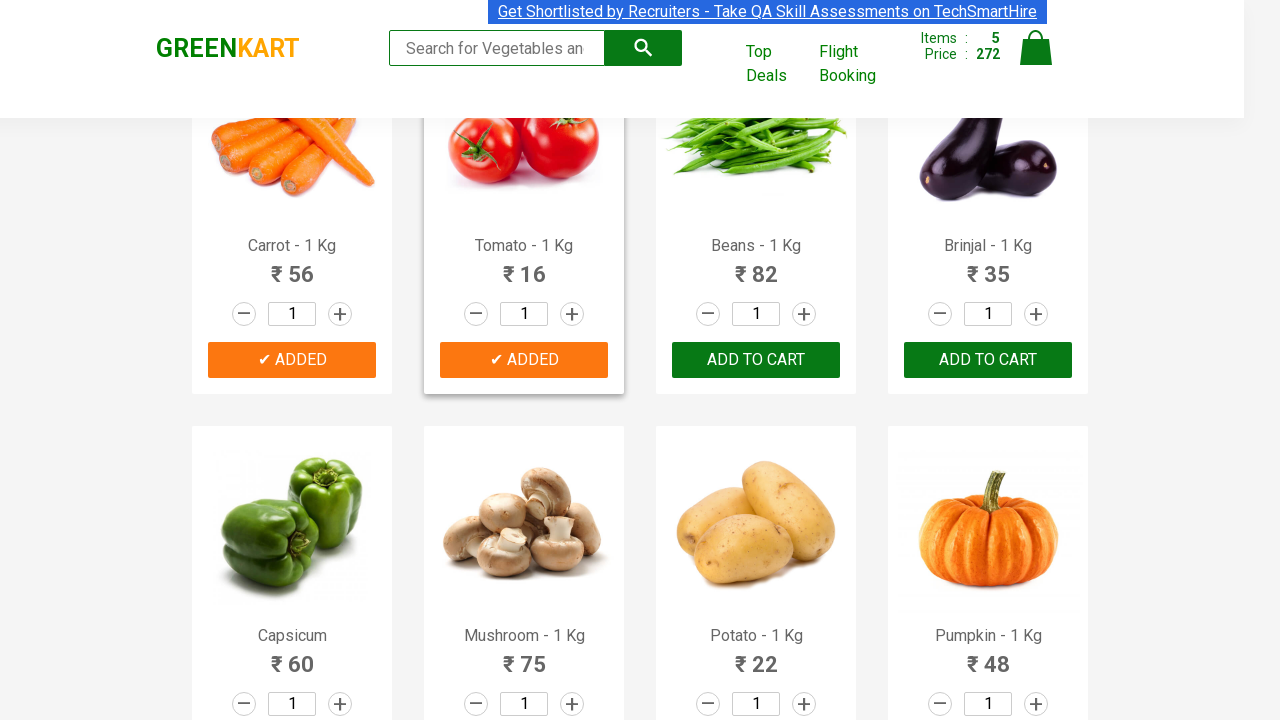

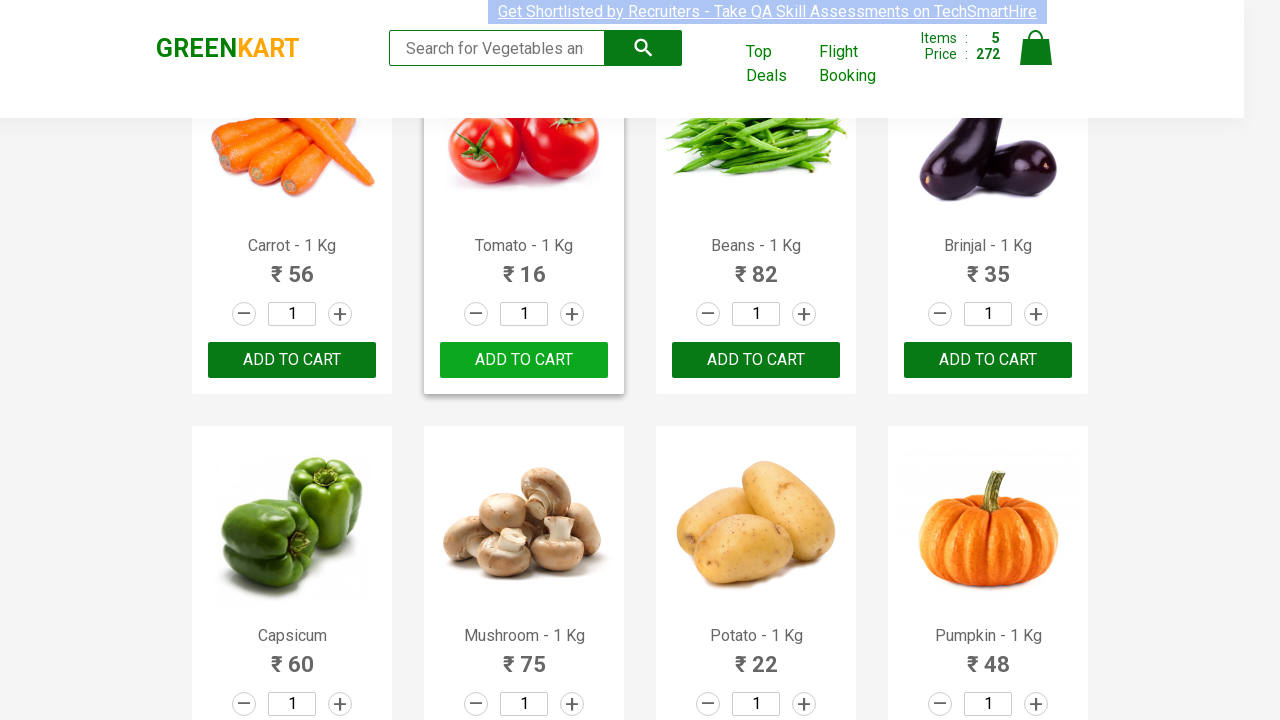